Navigates to the Python.org homepage, verifies the page title contains "Python", and confirms that upcoming events are displayed in the event widget.

Starting URL: https://www.python.org

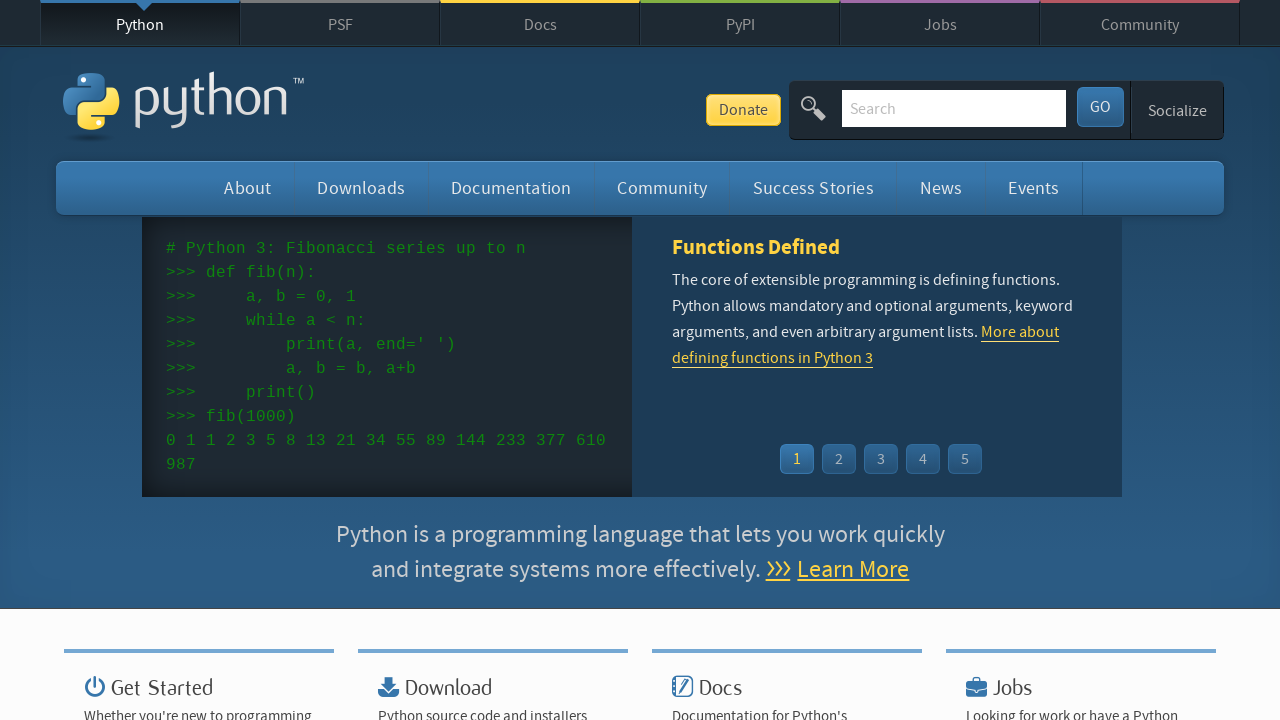

Navigated to https://www.python.org
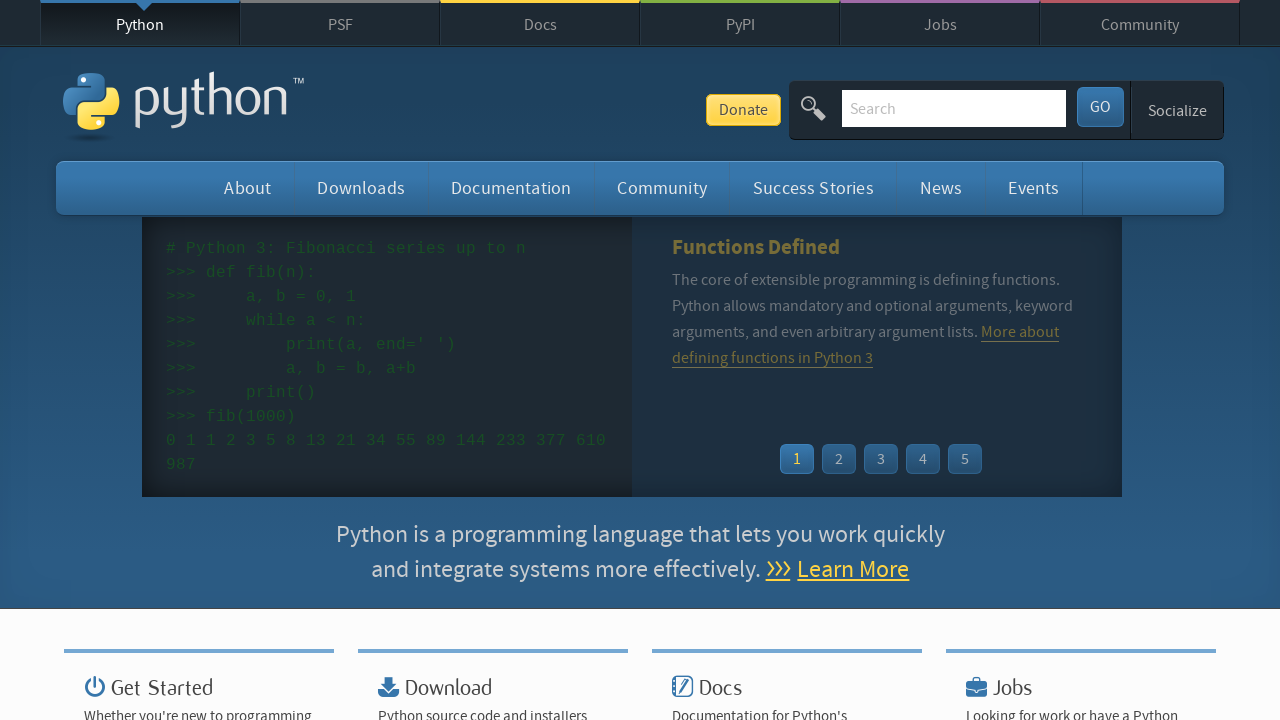

Verified page title contains 'Python'
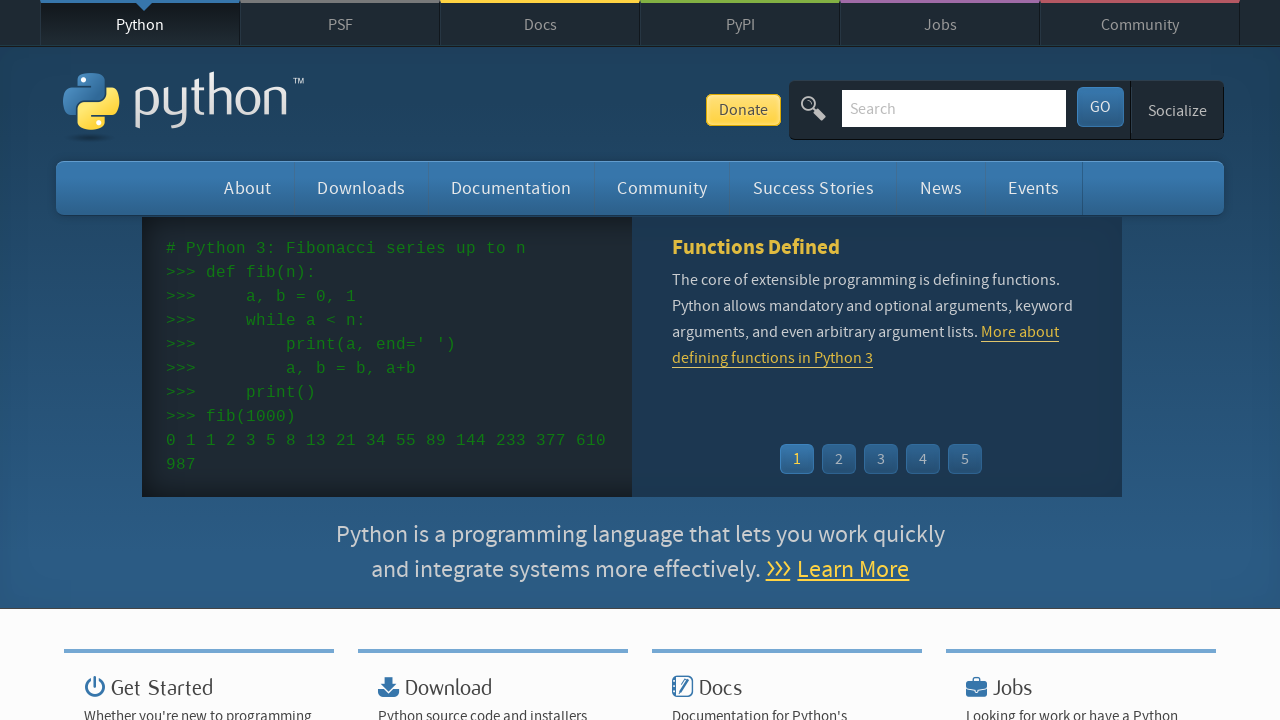

Event widget time element loaded
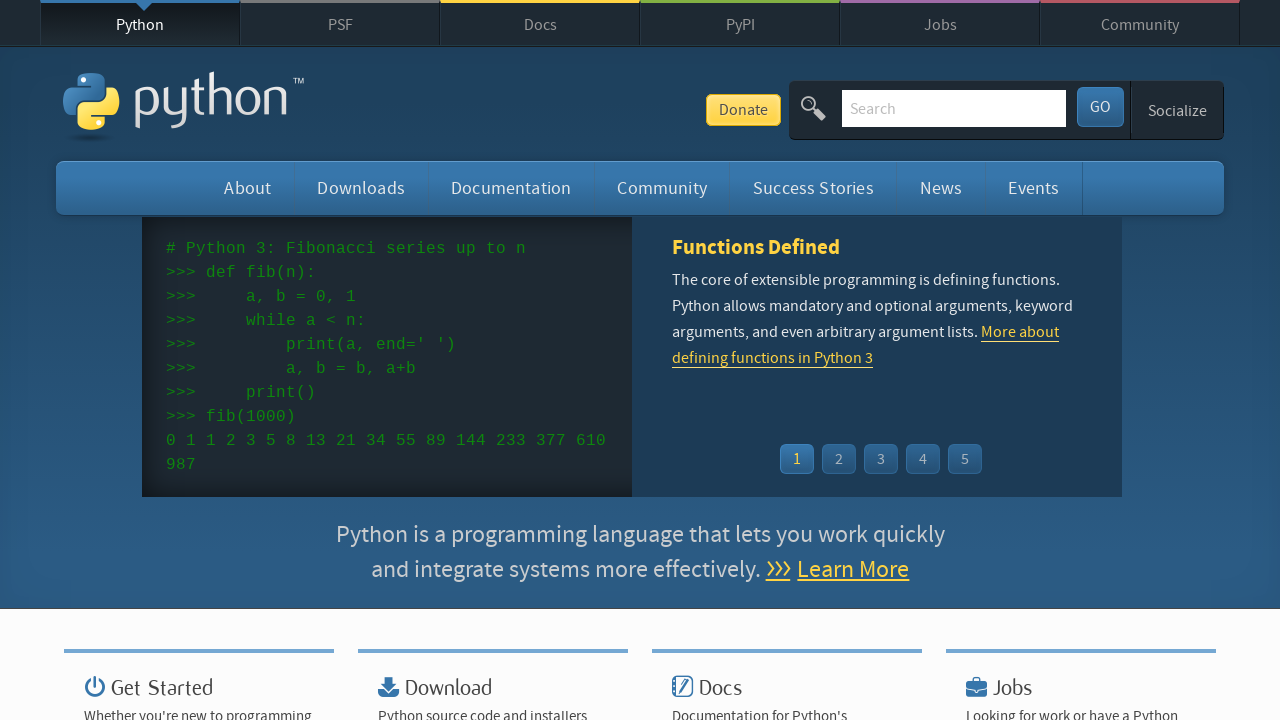

Event widget link element loaded
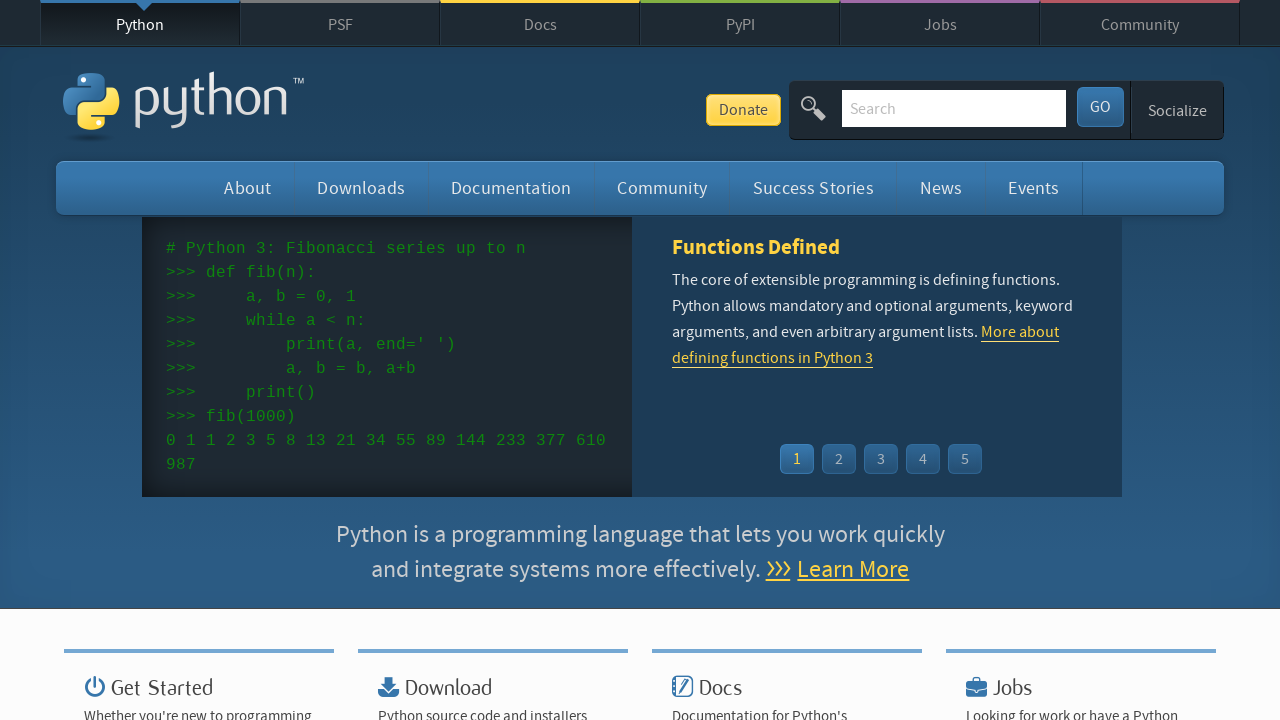

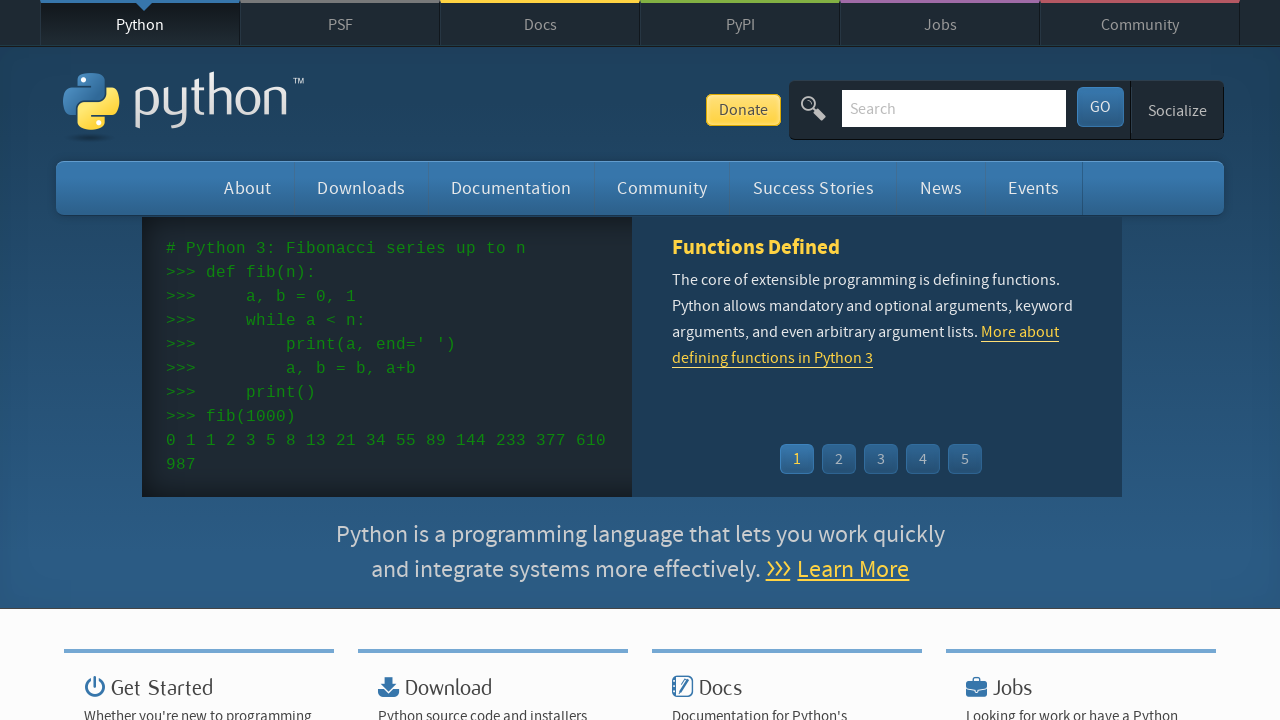